Tests triangle classification with sides (13, 26, 40) that don't form a valid triangle

Starting URL: https://testpages.eviltester.com/styled/apps/triangle/triangle001.html

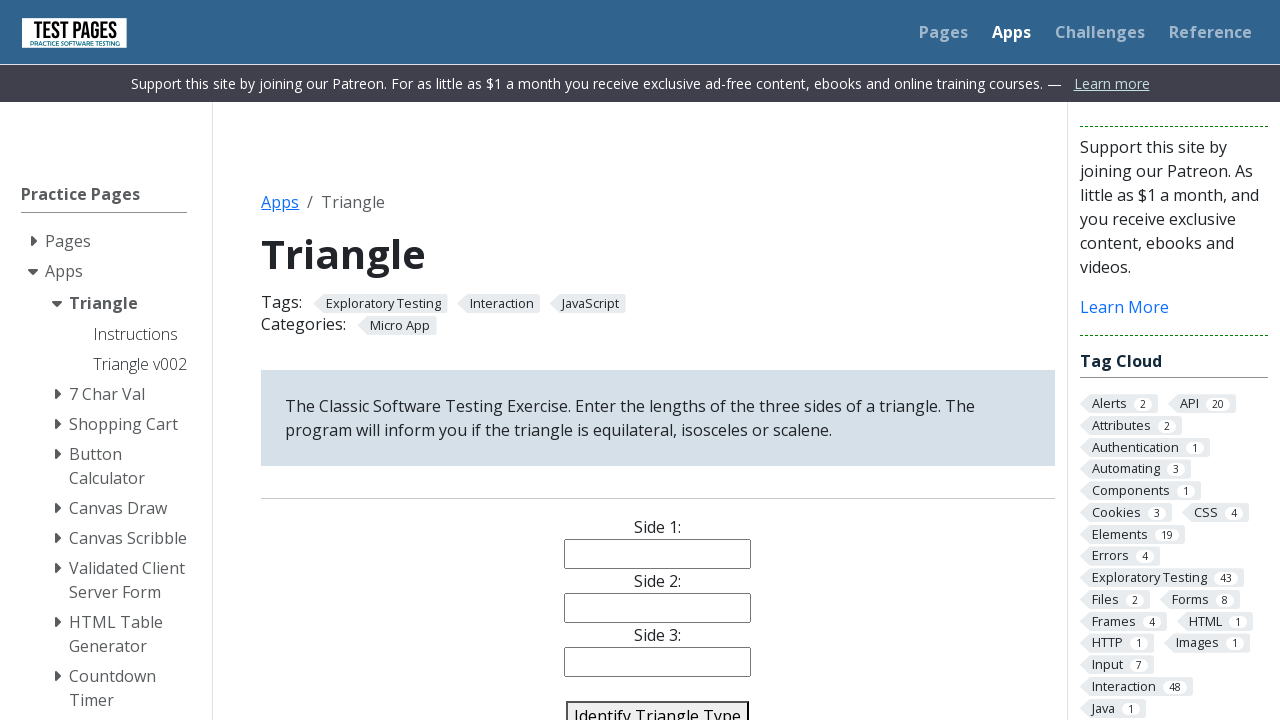

Navigated to triangle classification test page
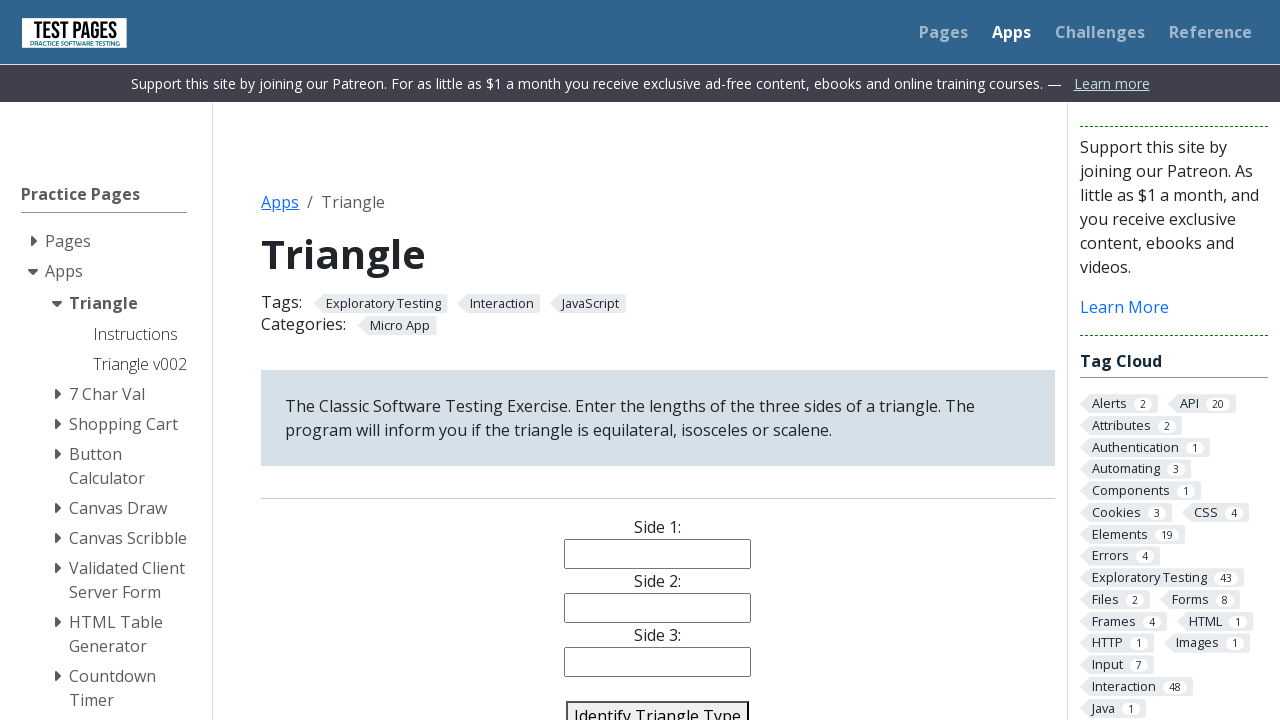

Filled side 1 with value 13 on input[name='side1']
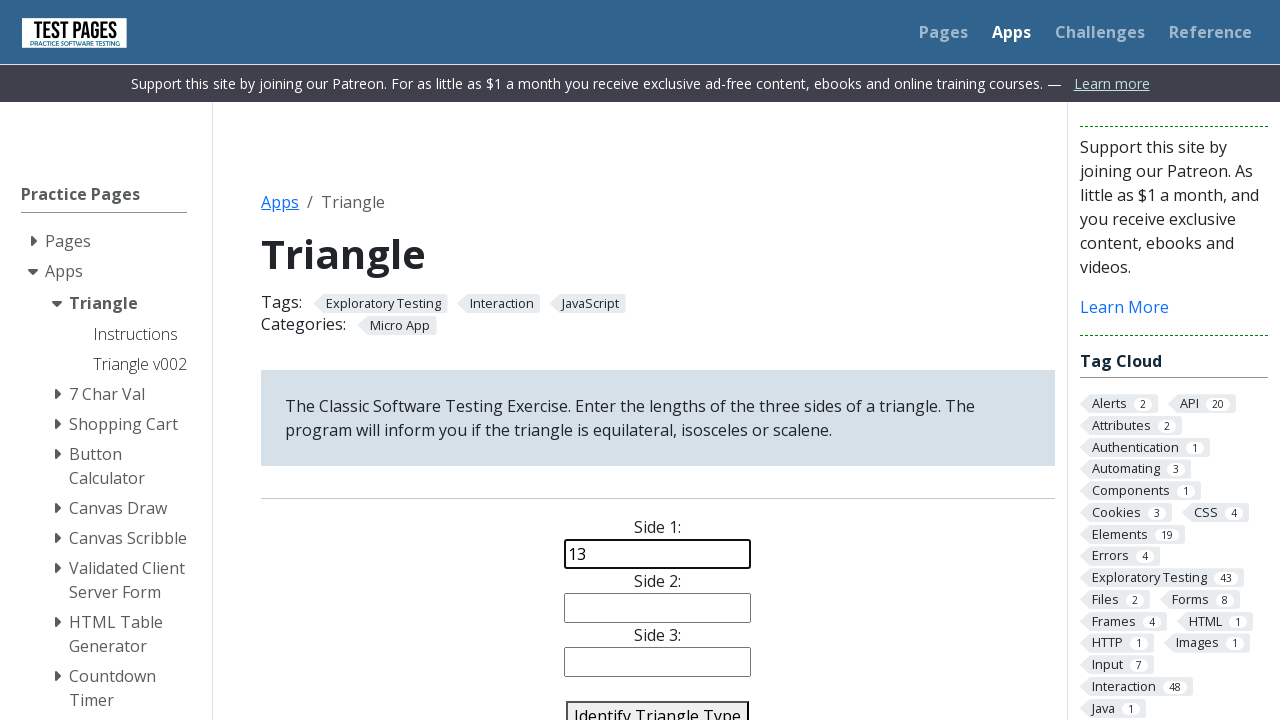

Filled side 2 with value 26 on input[name='side2']
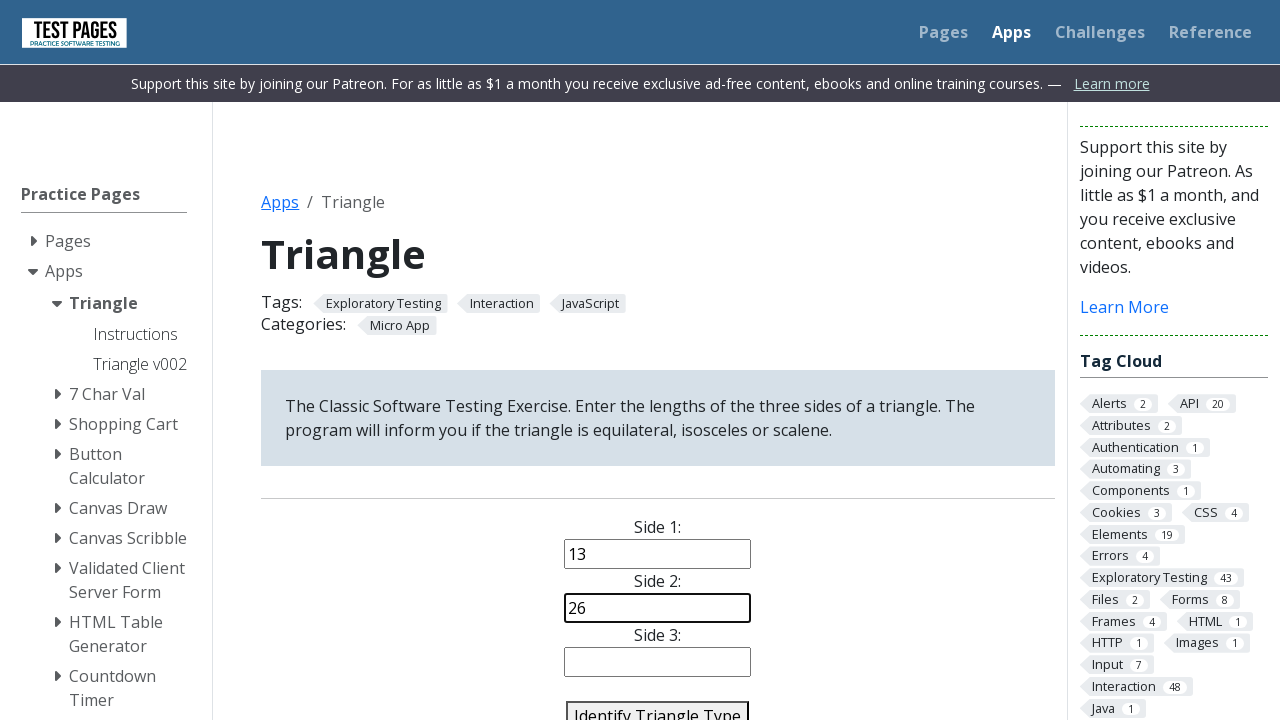

Filled side 3 with value 40 on input[name='side3']
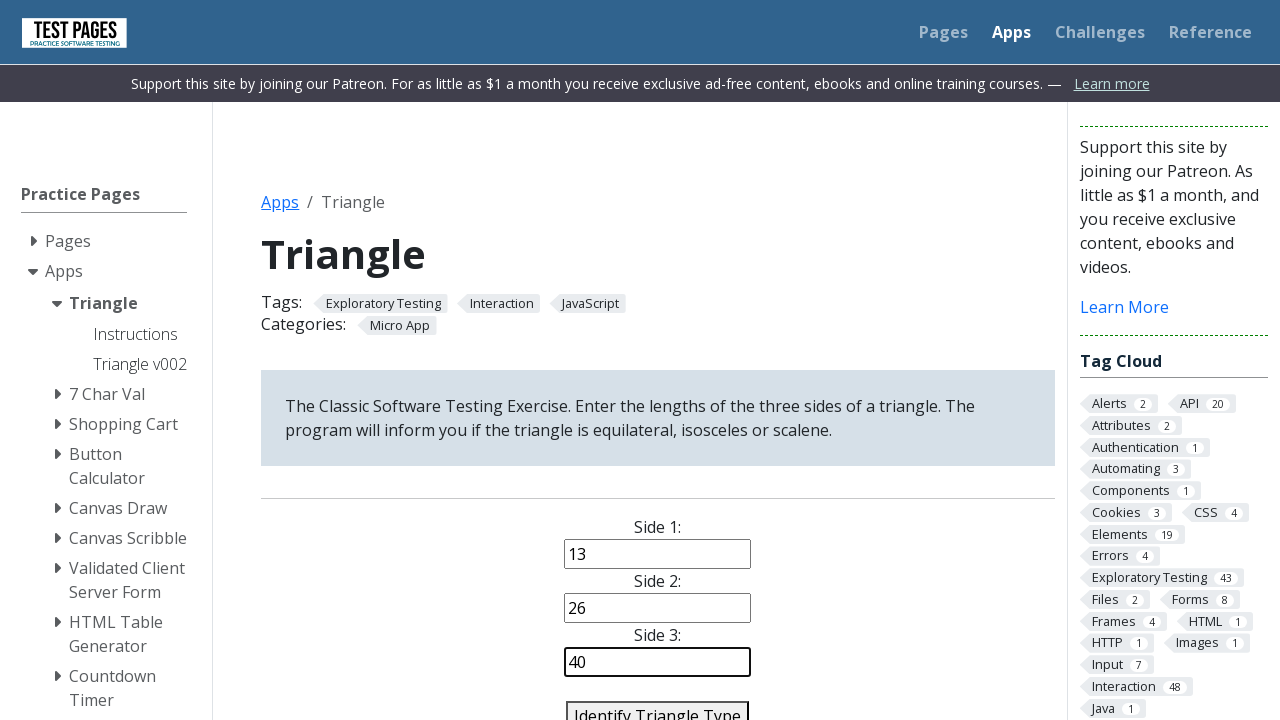

Clicked identify triangle button to classify triangle with sides (13, 26, 40) at (658, 705) on #identify-triangle-action
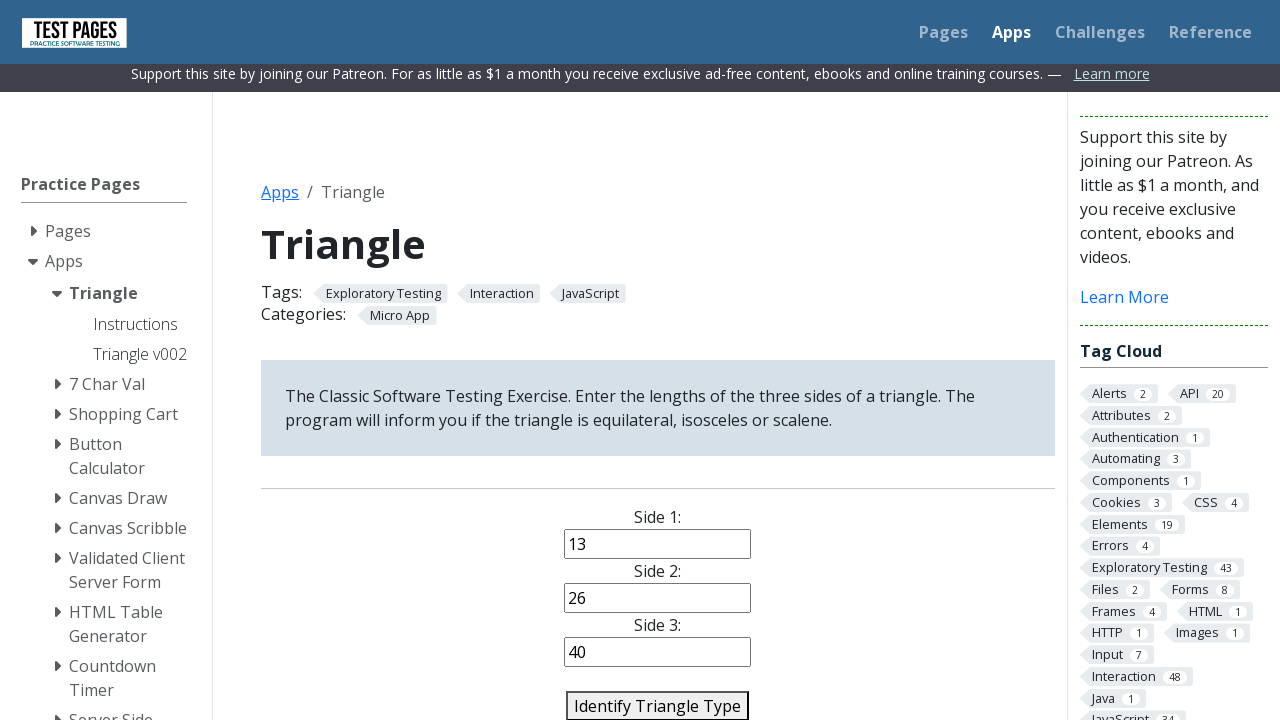

Triangle classification result appeared - verified as invalid triangle
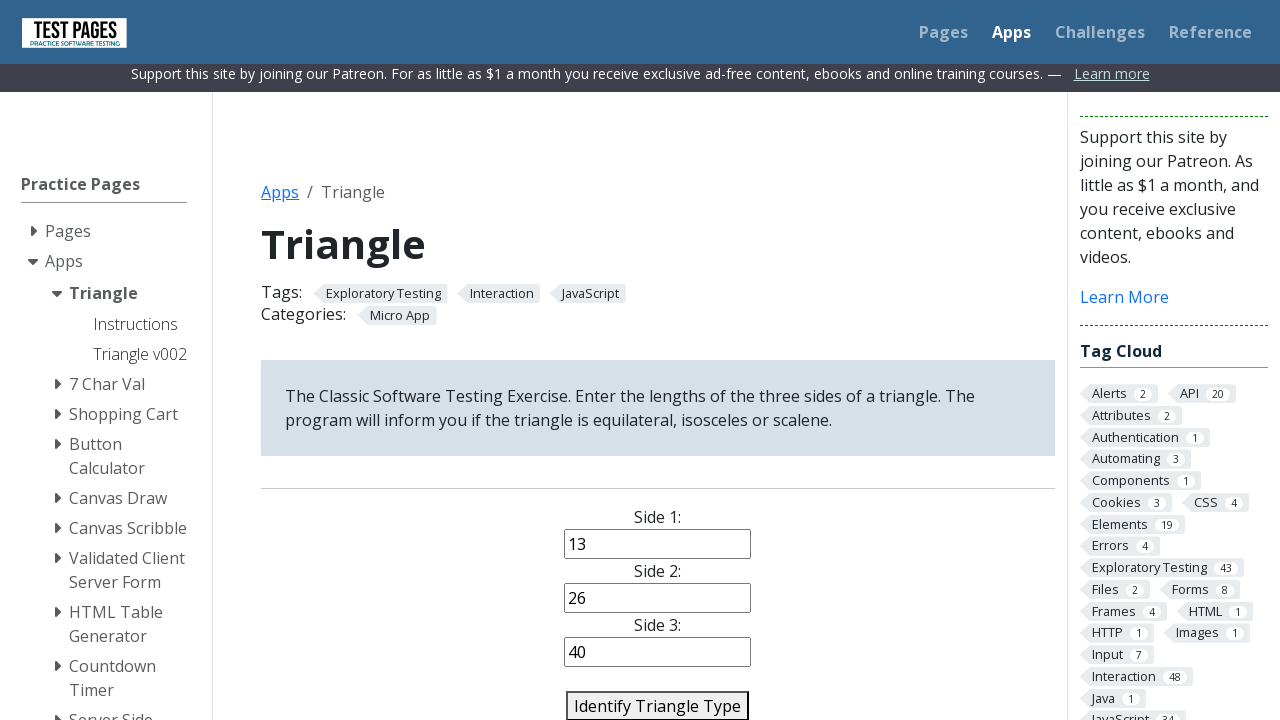

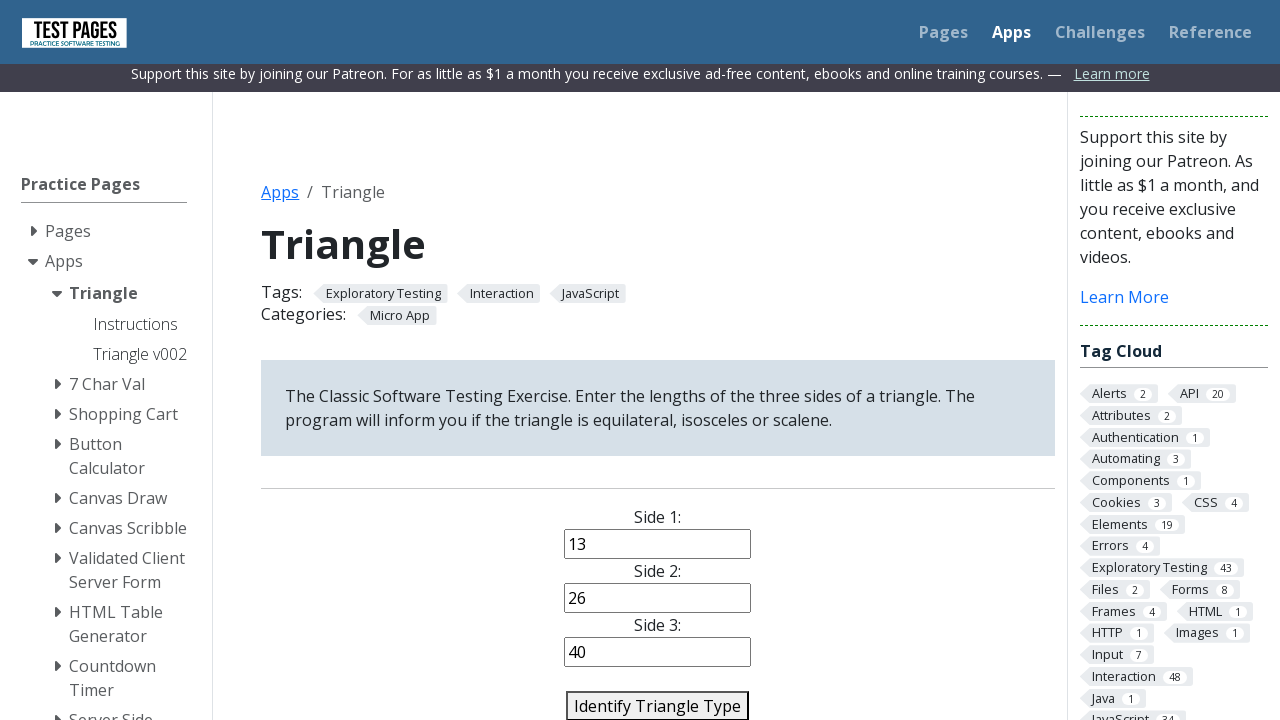